Tests browser navigation by navigating to Snapdeal, then using back, forward, and refresh navigation actions

Starting URL: https://www.snapdeal.com/

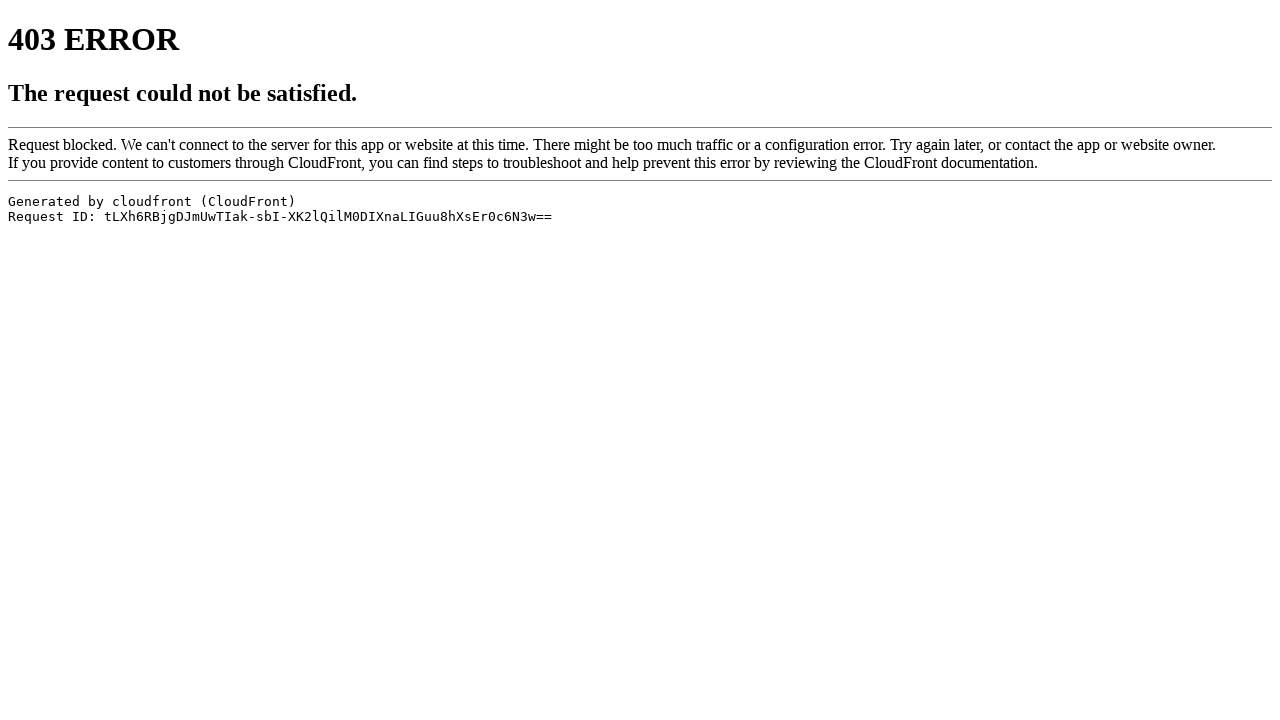

Snapdeal page loaded - DOM content interactive
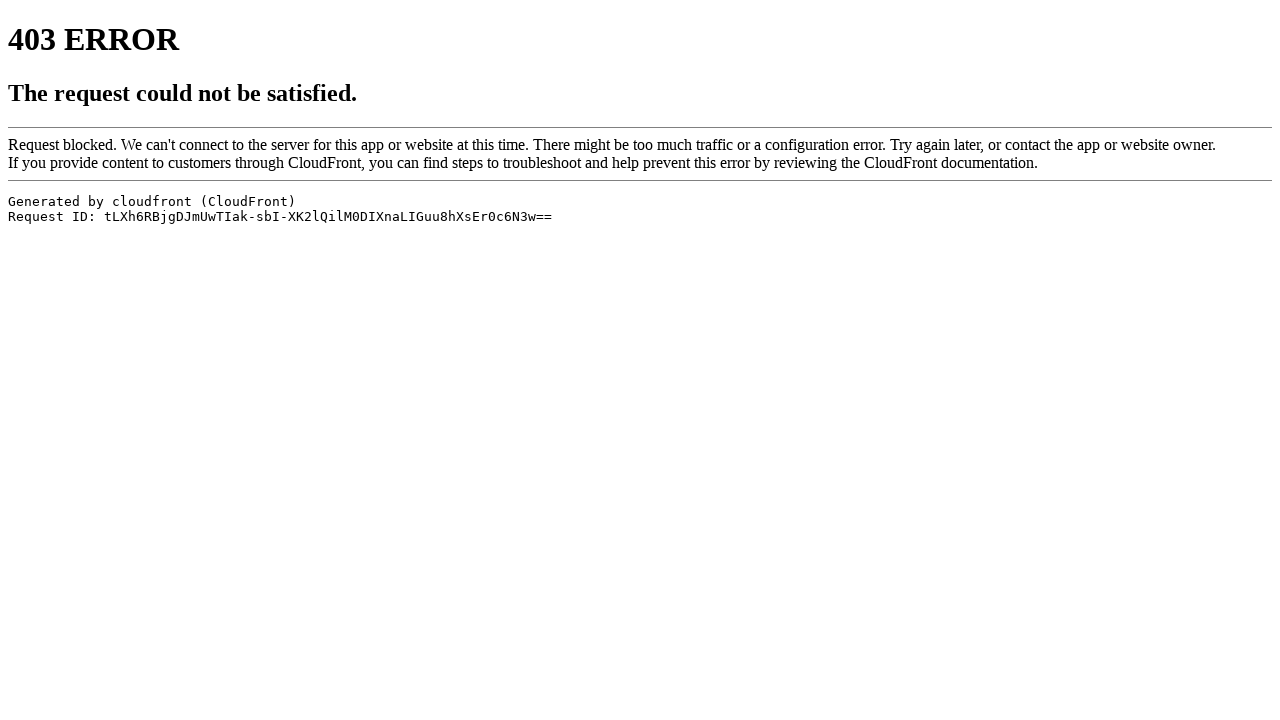

Navigated back using browser back button
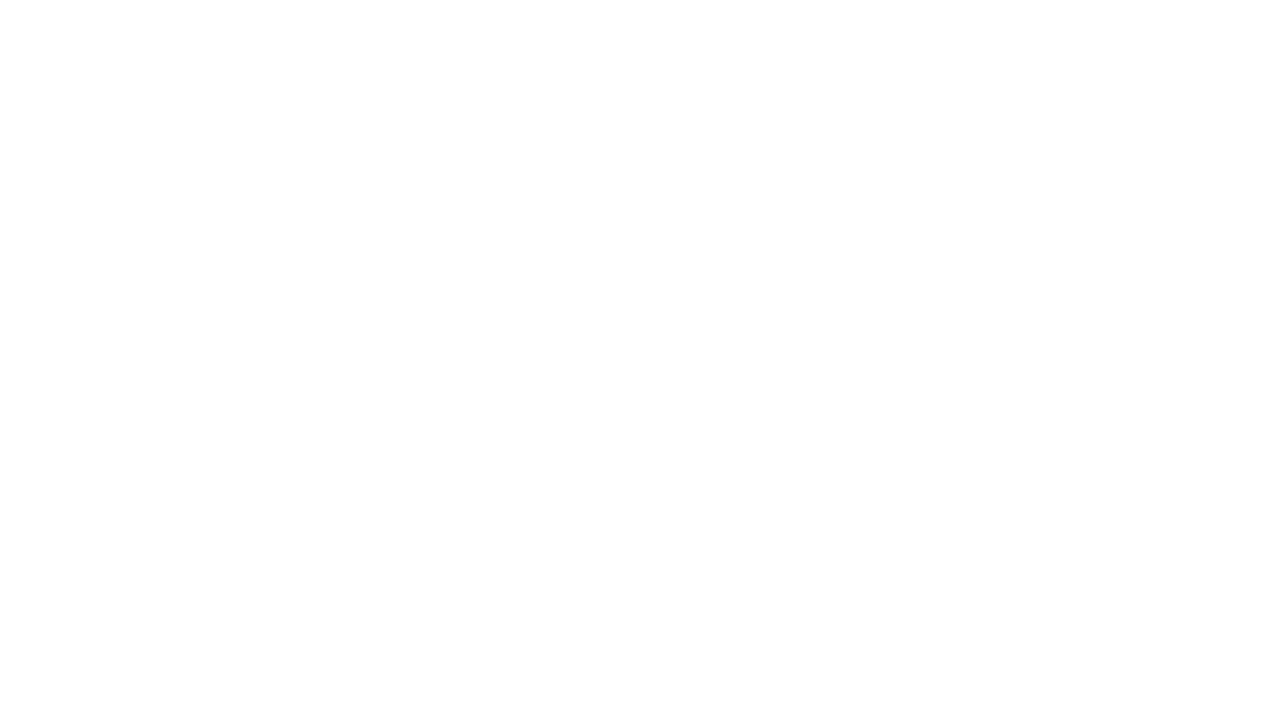

Navigated forward using browser forward button
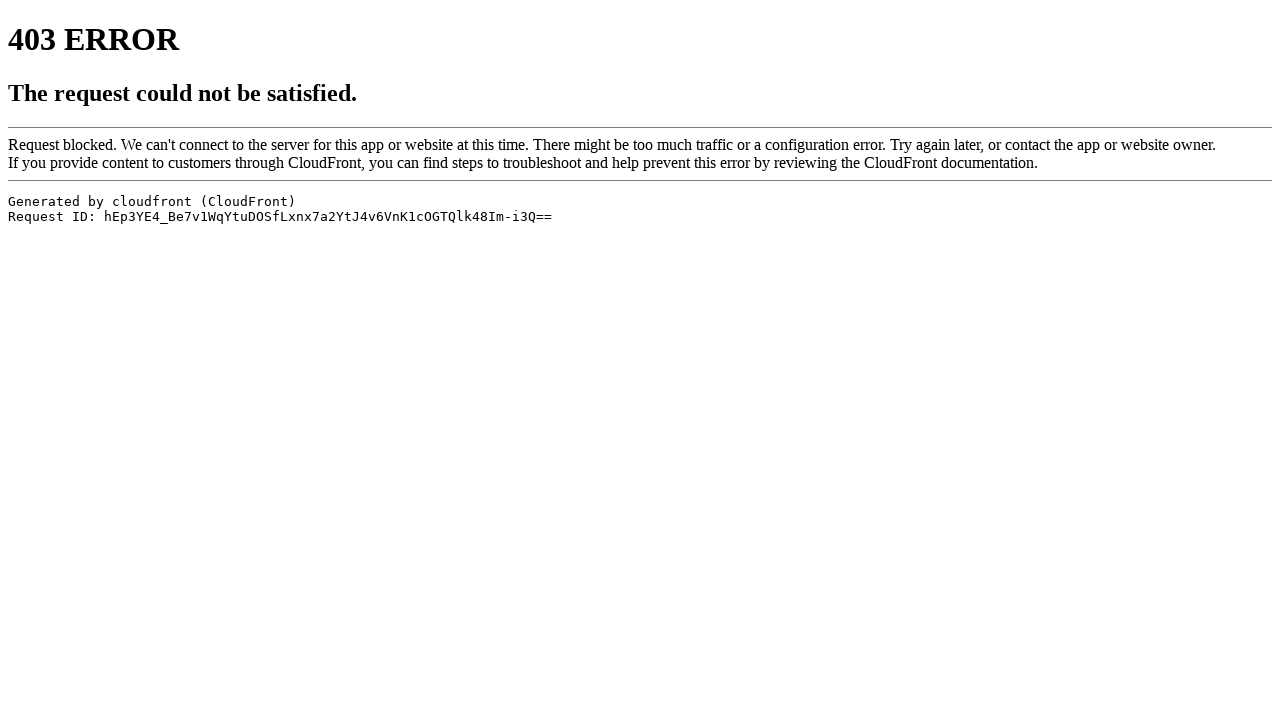

Refreshed the page
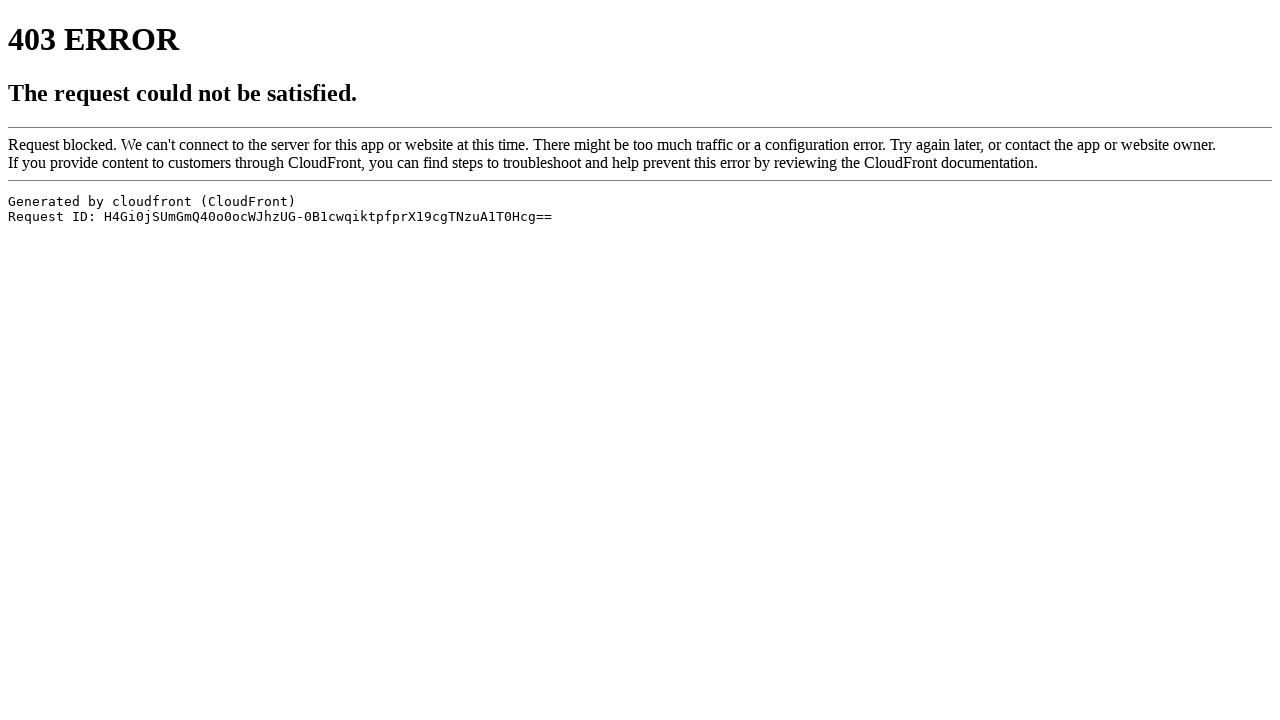

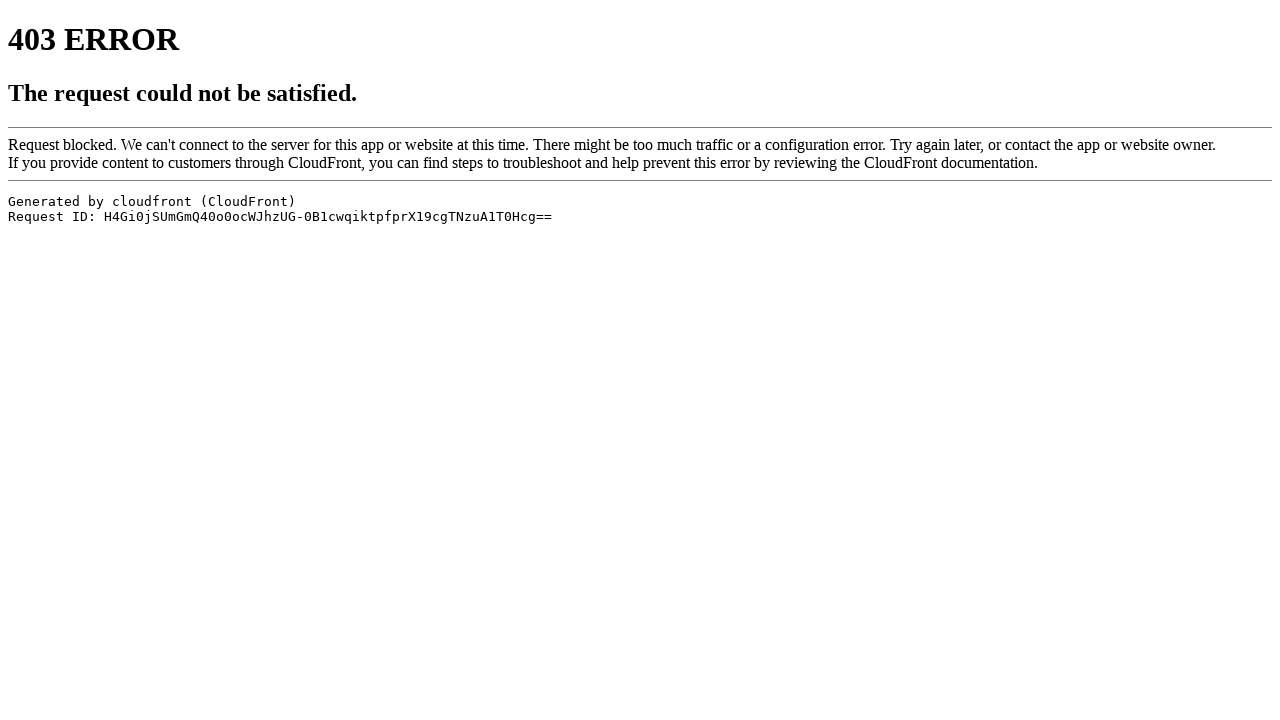